Tests an e-commerce checkout flow by adding specific items to cart, applying a promo code, and completing the order with country selection

Starting URL: https://rahulshettyacademy.com/seleniumPractise/

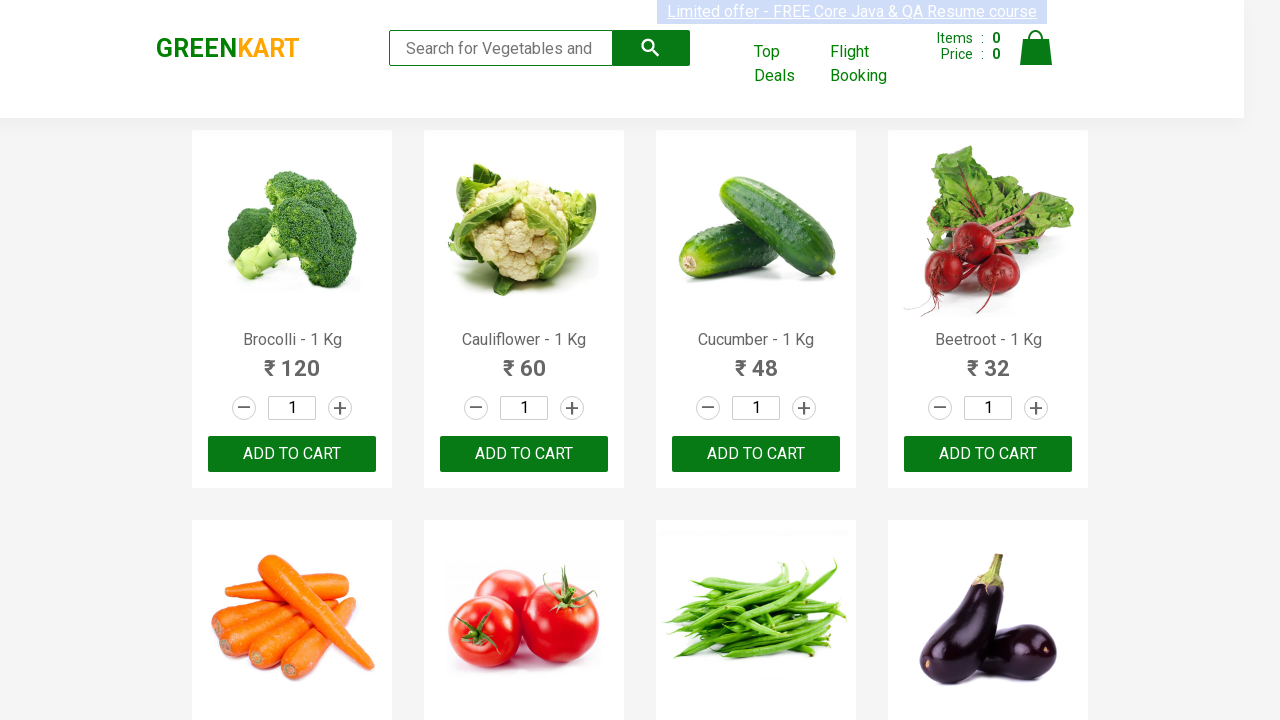

Retrieved all product name elements from the page
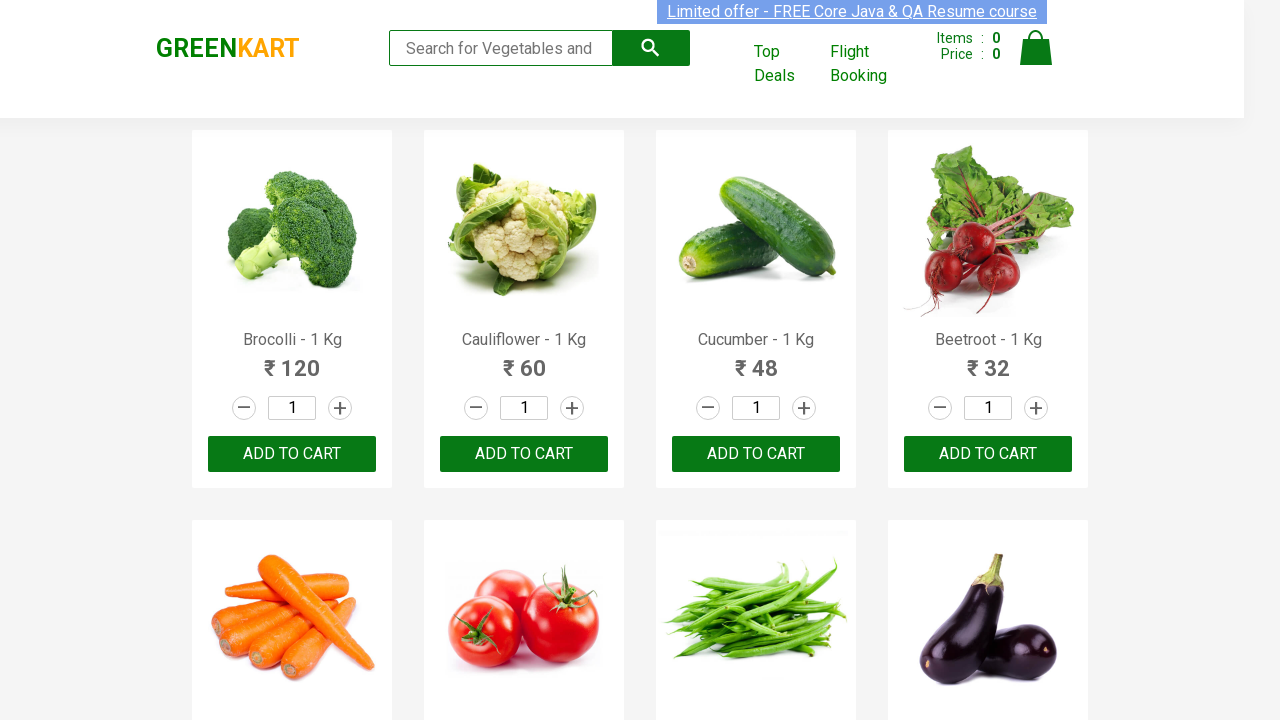

Added 'Brocolli' to cart at (292, 454) on xpath=//div[@class='product-action']/button >> nth=0
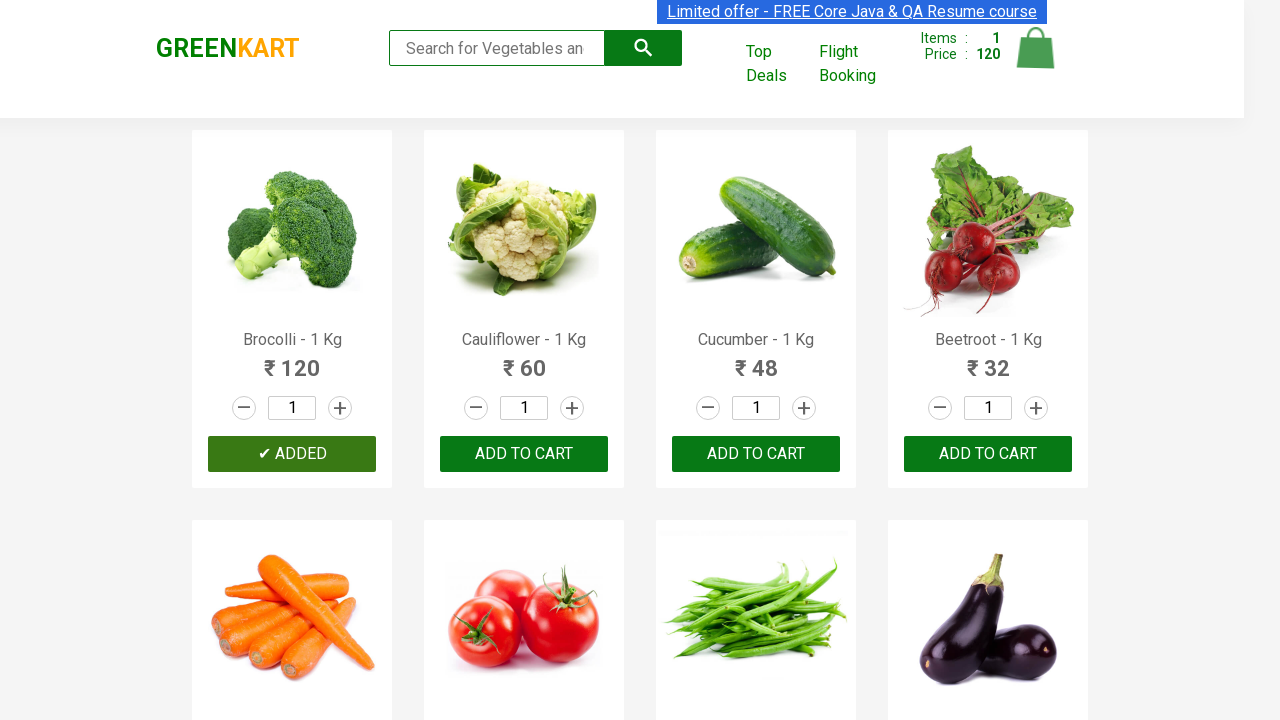

Added 'Cucumber' to cart at (756, 454) on xpath=//div[@class='product-action']/button >> nth=2
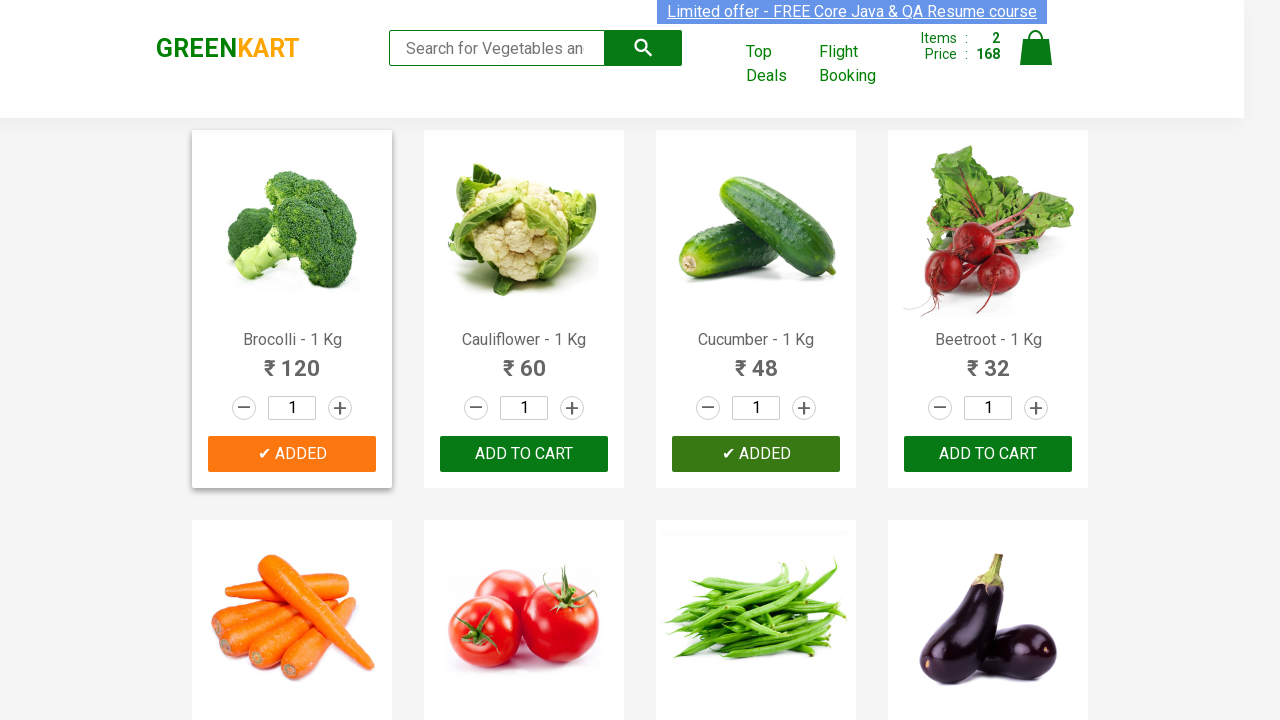

Added 'Beetroot' to cart at (988, 454) on xpath=//div[@class='product-action']/button >> nth=3
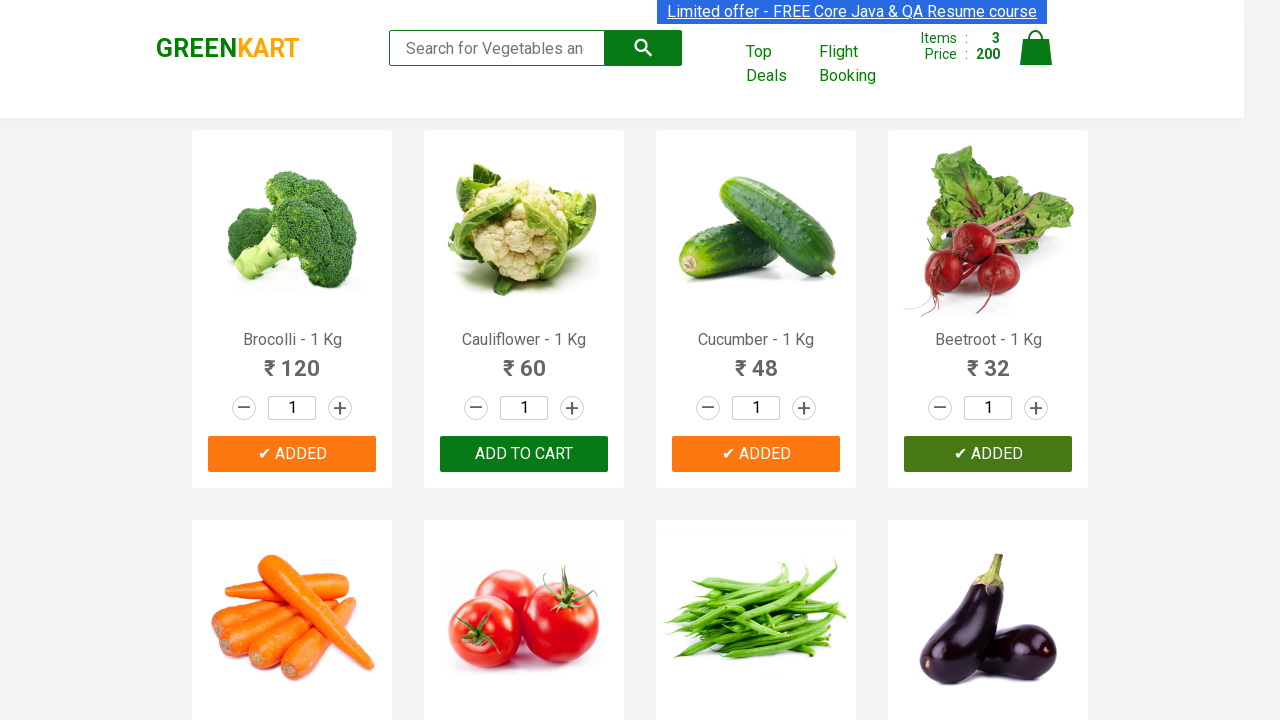

Clicked on the cart icon to view cart at (1036, 48) on img[alt='Cart']
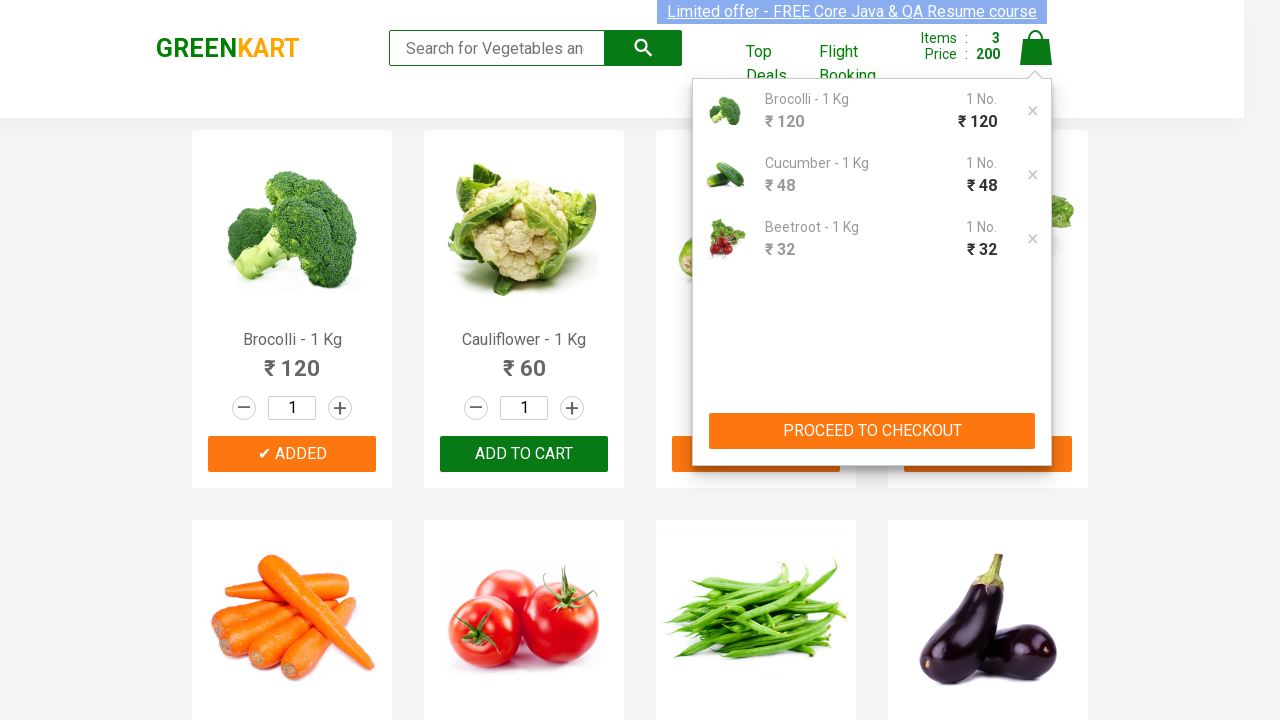

Clicked 'PROCEED TO CHECKOUT' button at (872, 431) on xpath=//button[text() = 'PROCEED TO CHECKOUT']
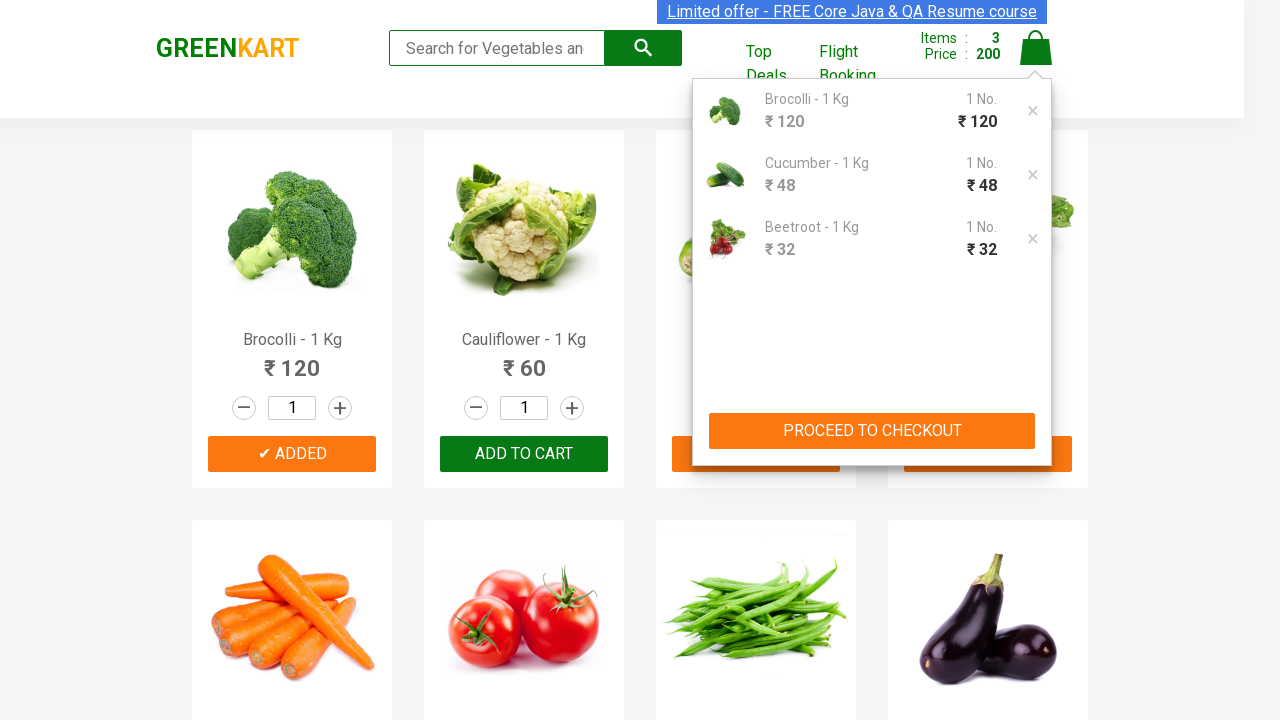

Promo code field loaded and is ready for input
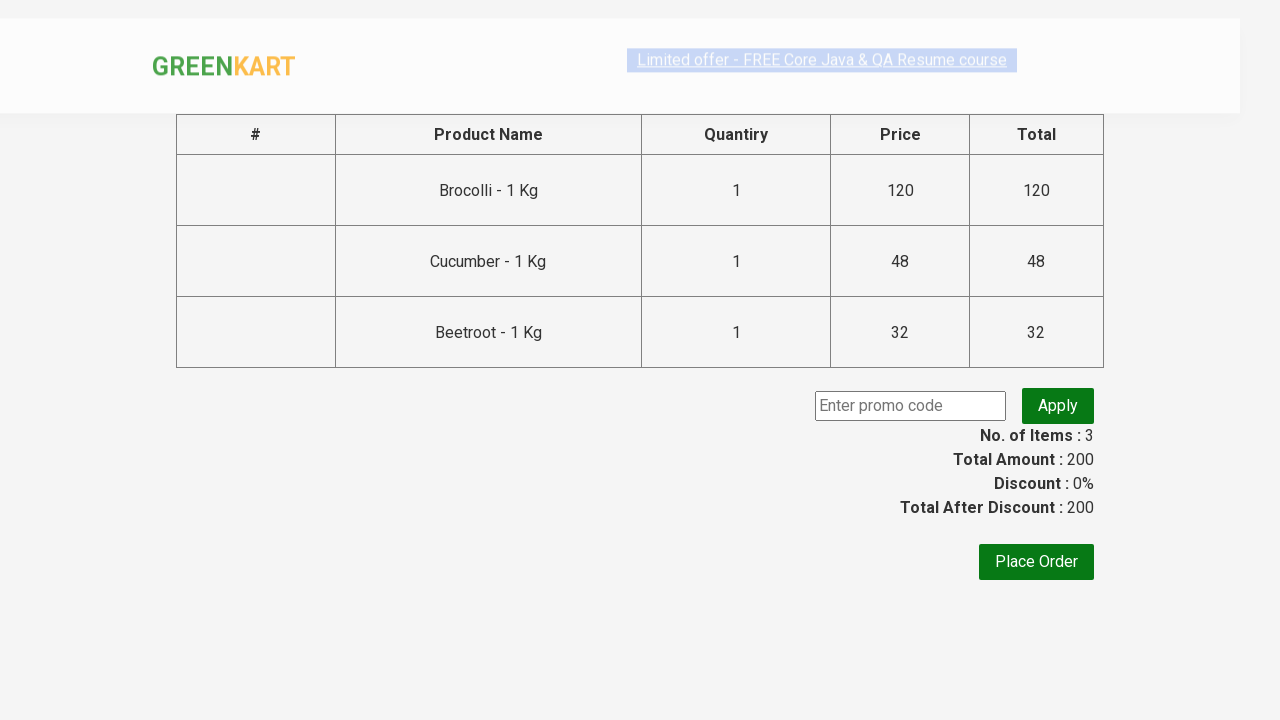

Entered promo code 'rahulshettyacademy' into the promo code field on .promoCode
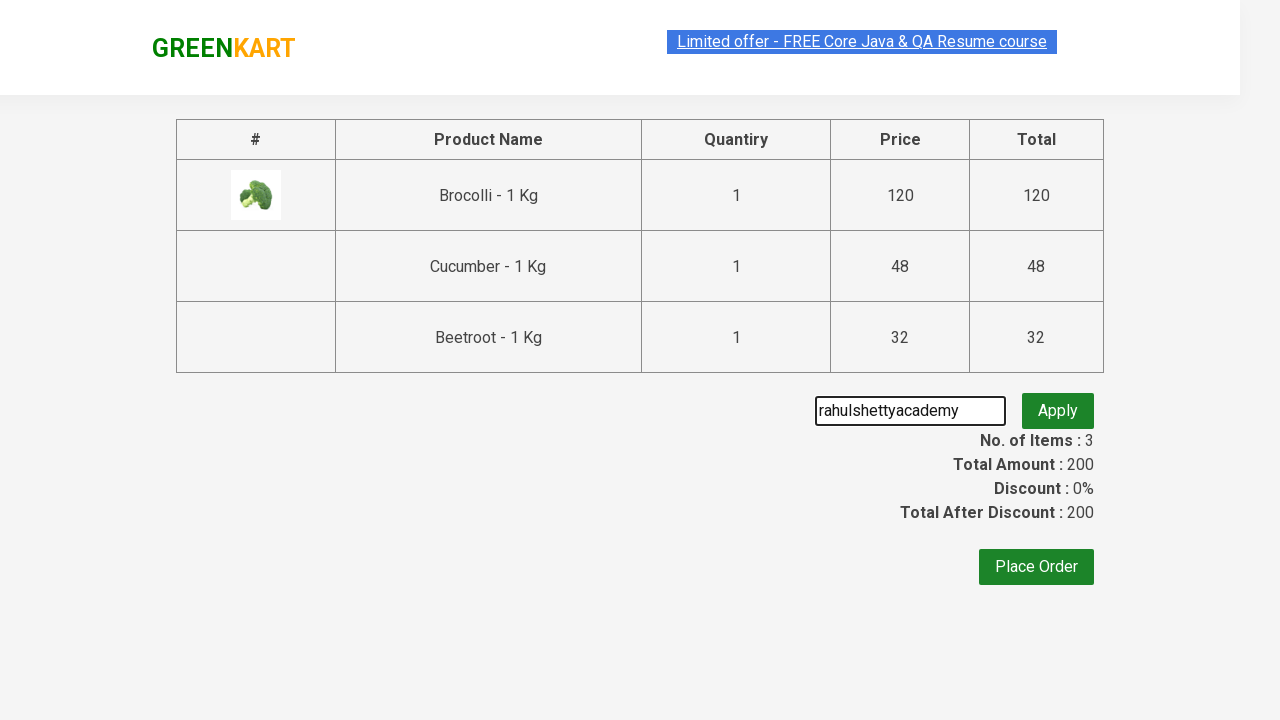

Clicked the 'Apply' button to apply promo code at (1058, 406) on .promoBtn
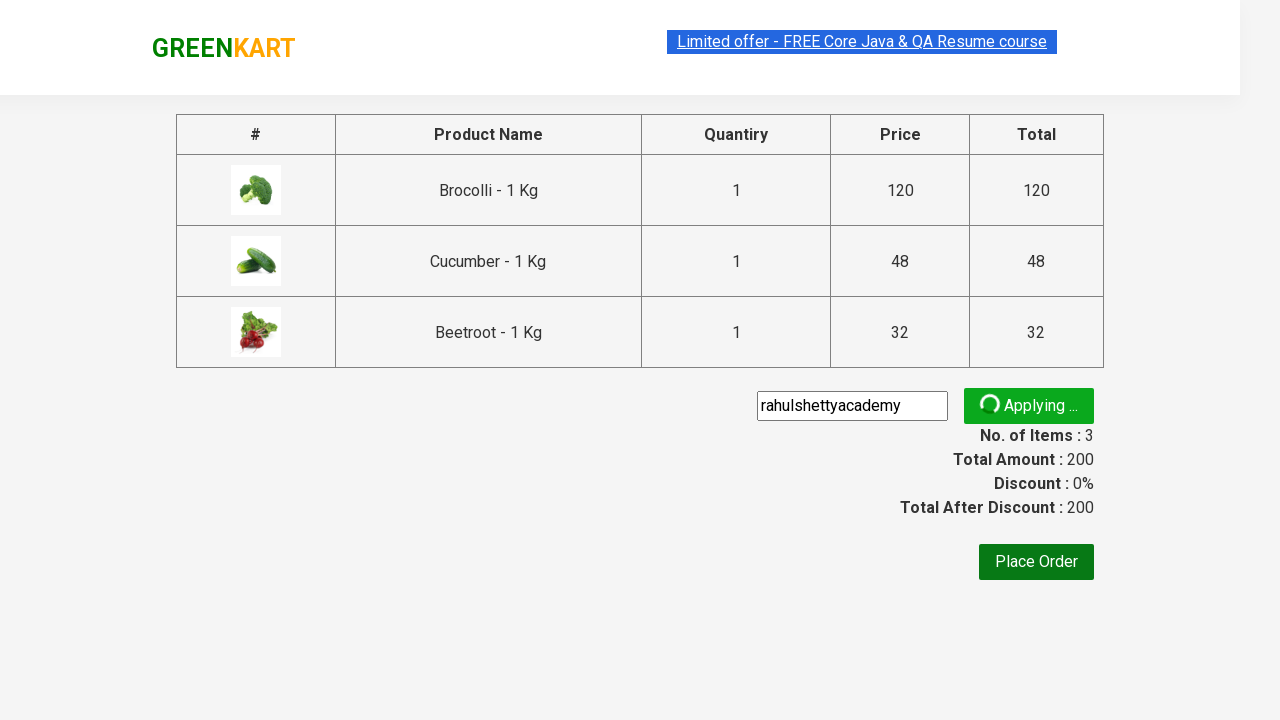

Promo code was applied successfully - discount information appeared
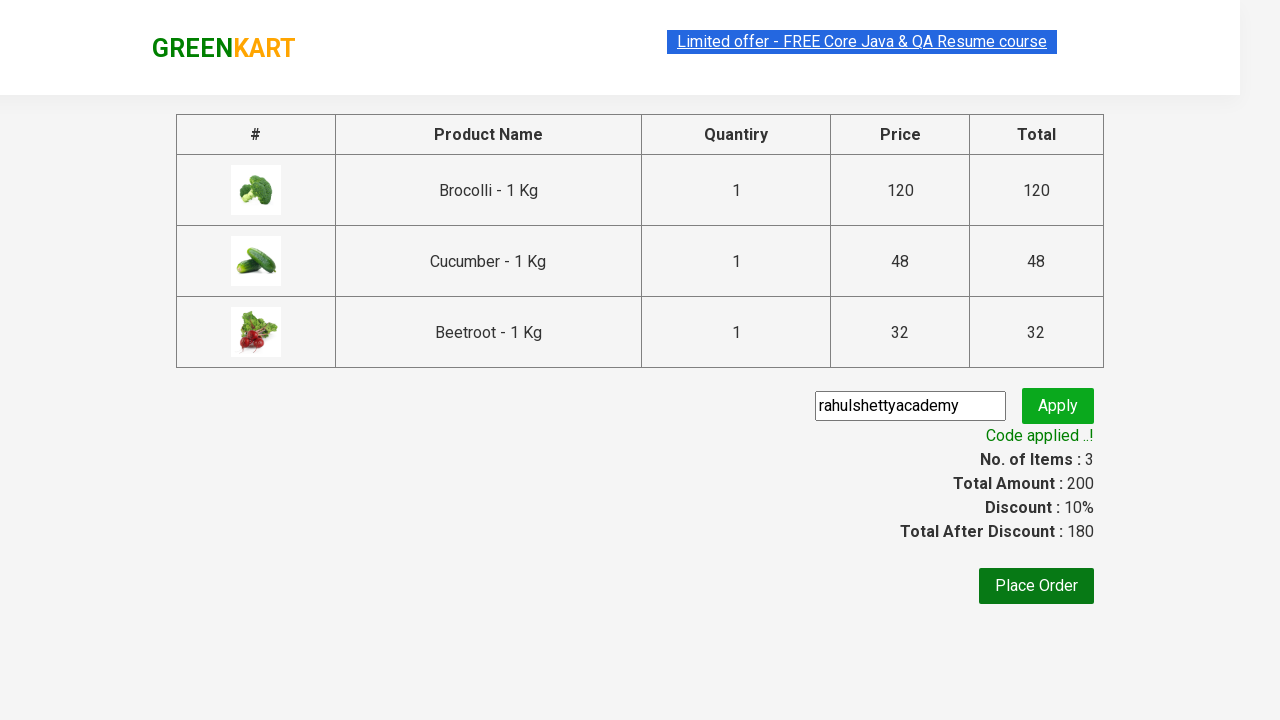

Clicked 'Place Order' button to proceed to order placement at (1036, 586) on xpath=//button[text() = 'Place Order']
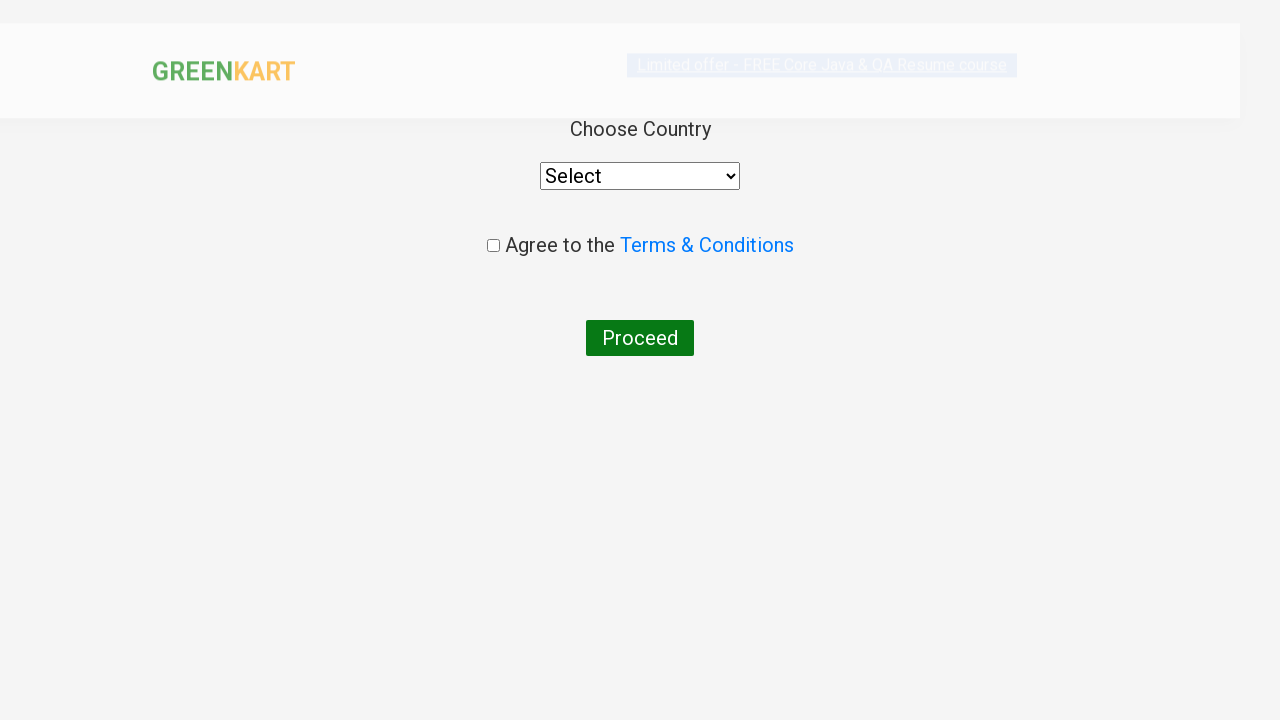

Selected 'India' from the country dropdown on //select
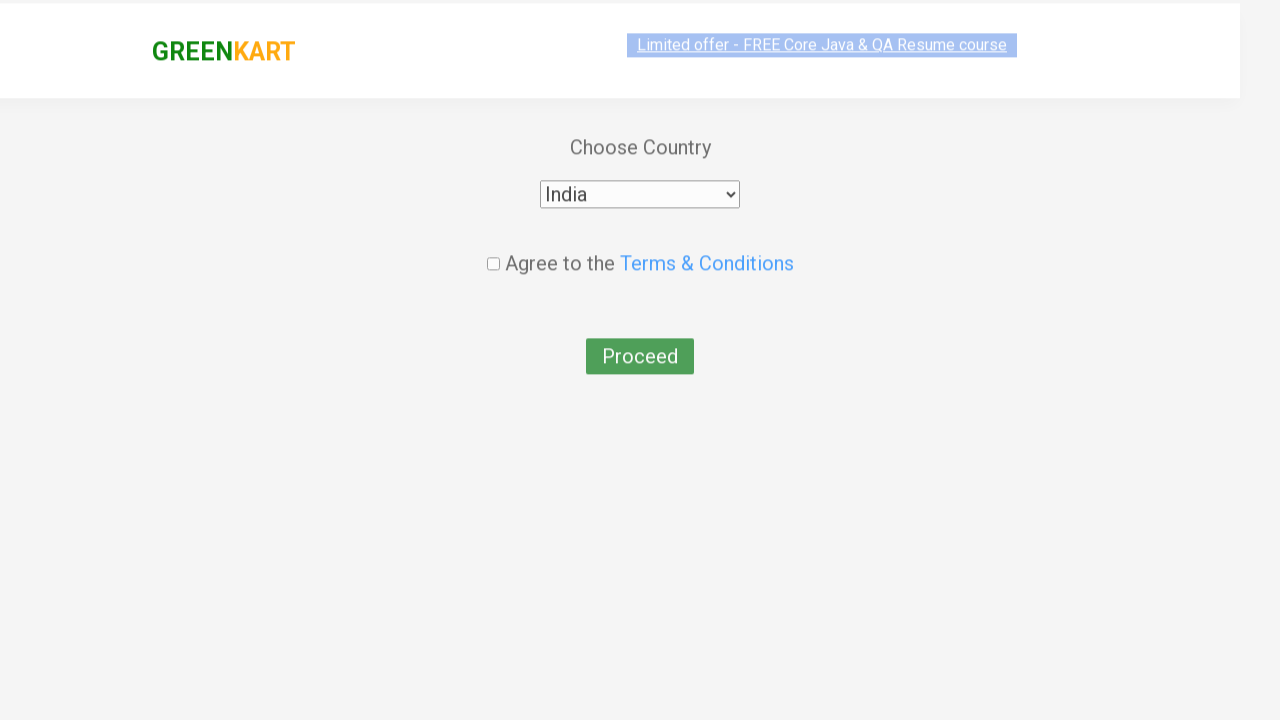

Checked the terms and conditions checkbox at (493, 246) on xpath=//input[@type='checkbox']
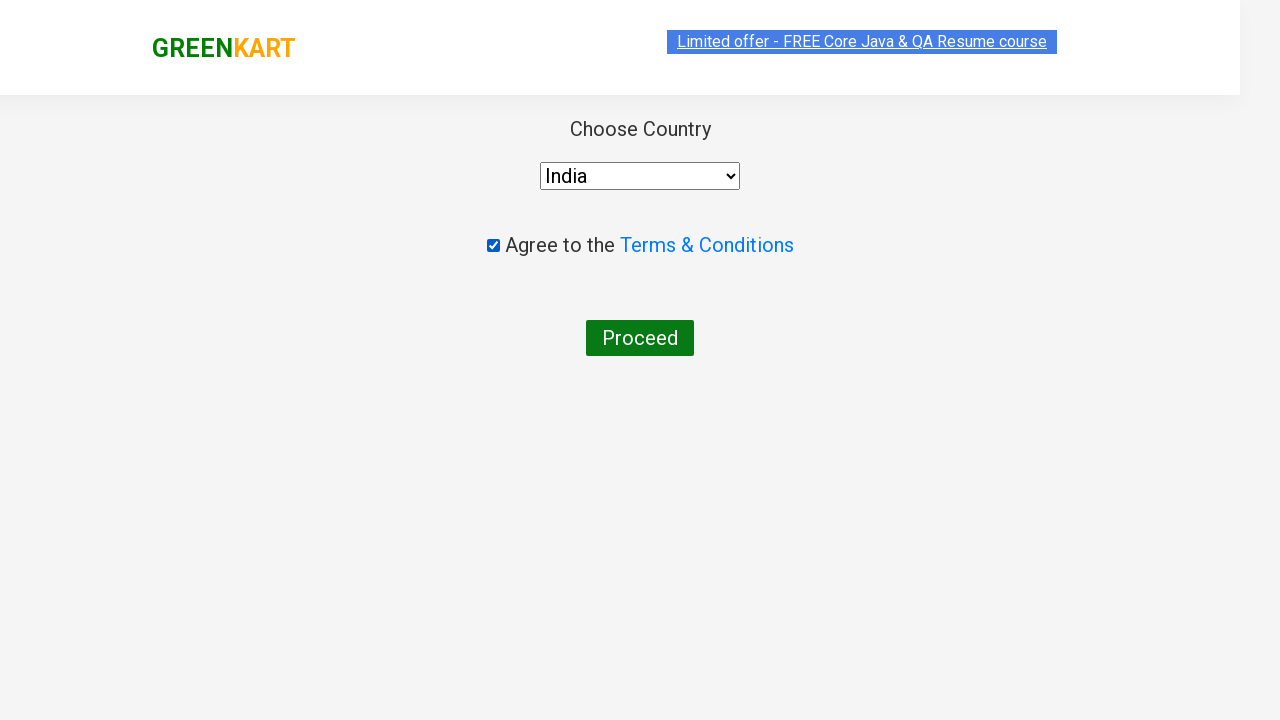

Clicked 'Proceed' button to complete the order at (640, 338) on xpath=//button[text() = 'Proceed']
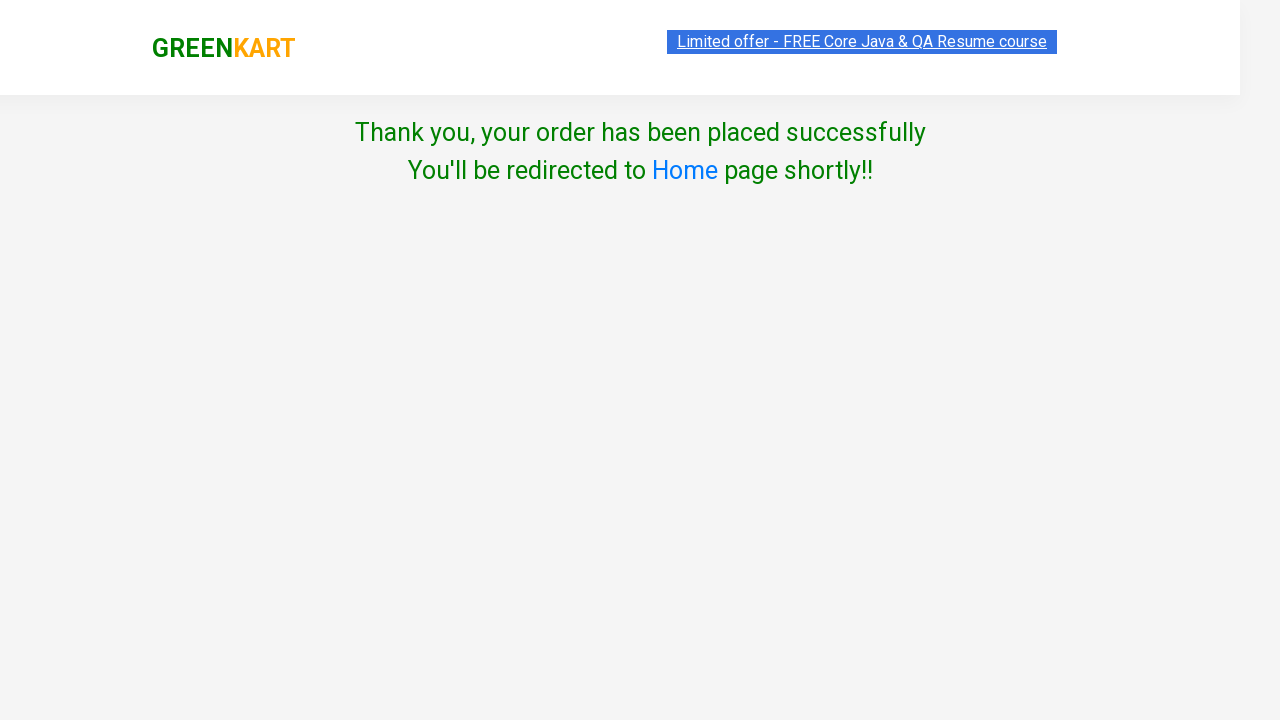

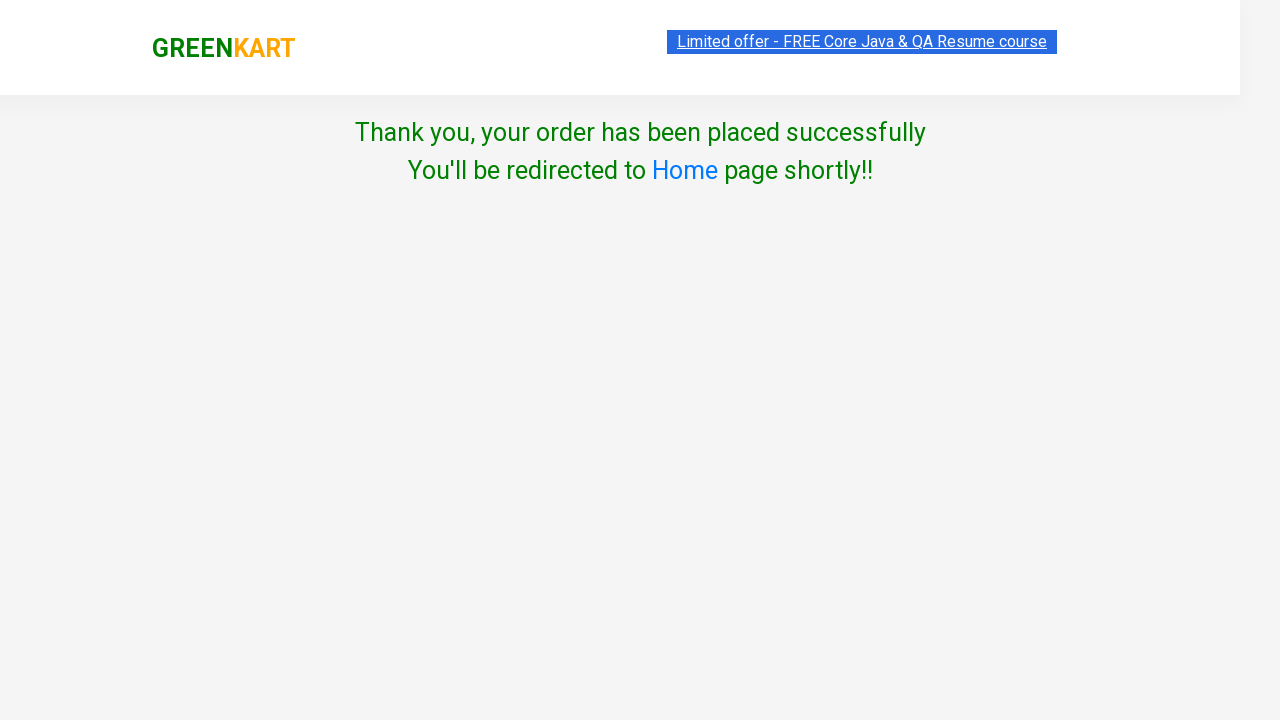